Navigates to the Disappearing Elements page, clicks the Home link, and verifies it returns to the welcome page.

Starting URL: http://the-internet.herokuapp.com/

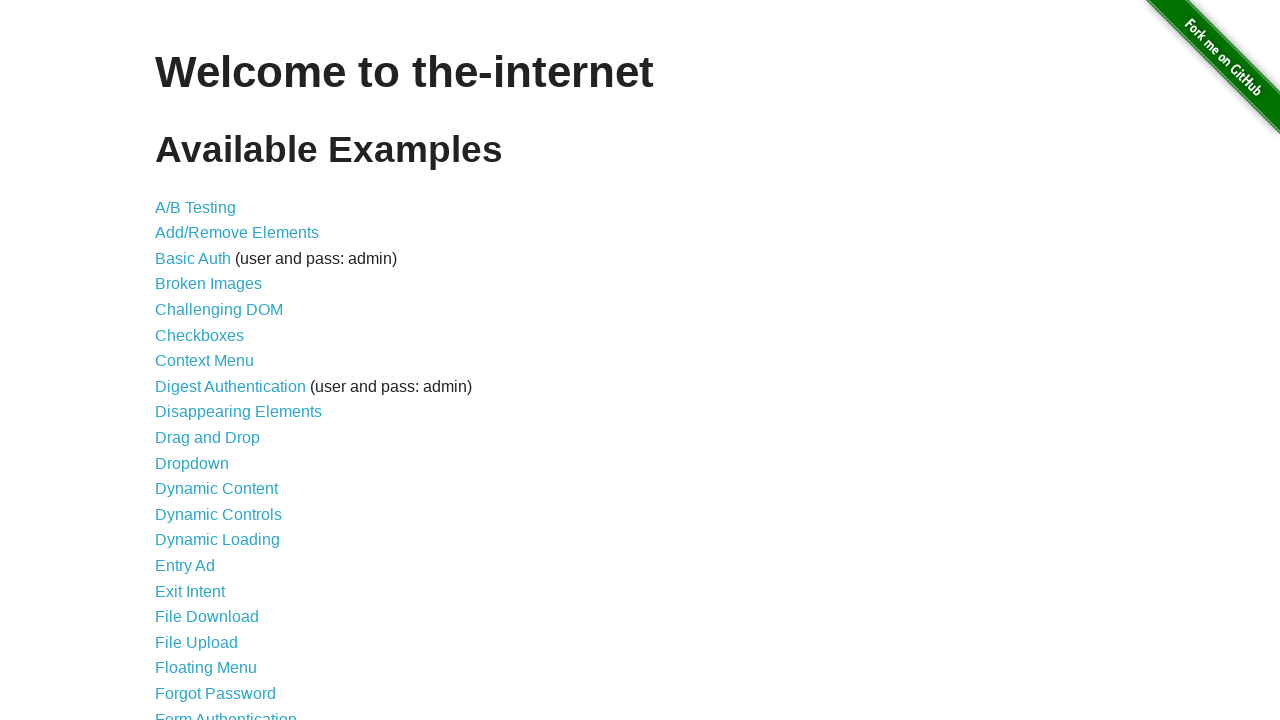

Clicked on 'Disappearing Elements' link at (238, 412) on text=Disappearing Elements
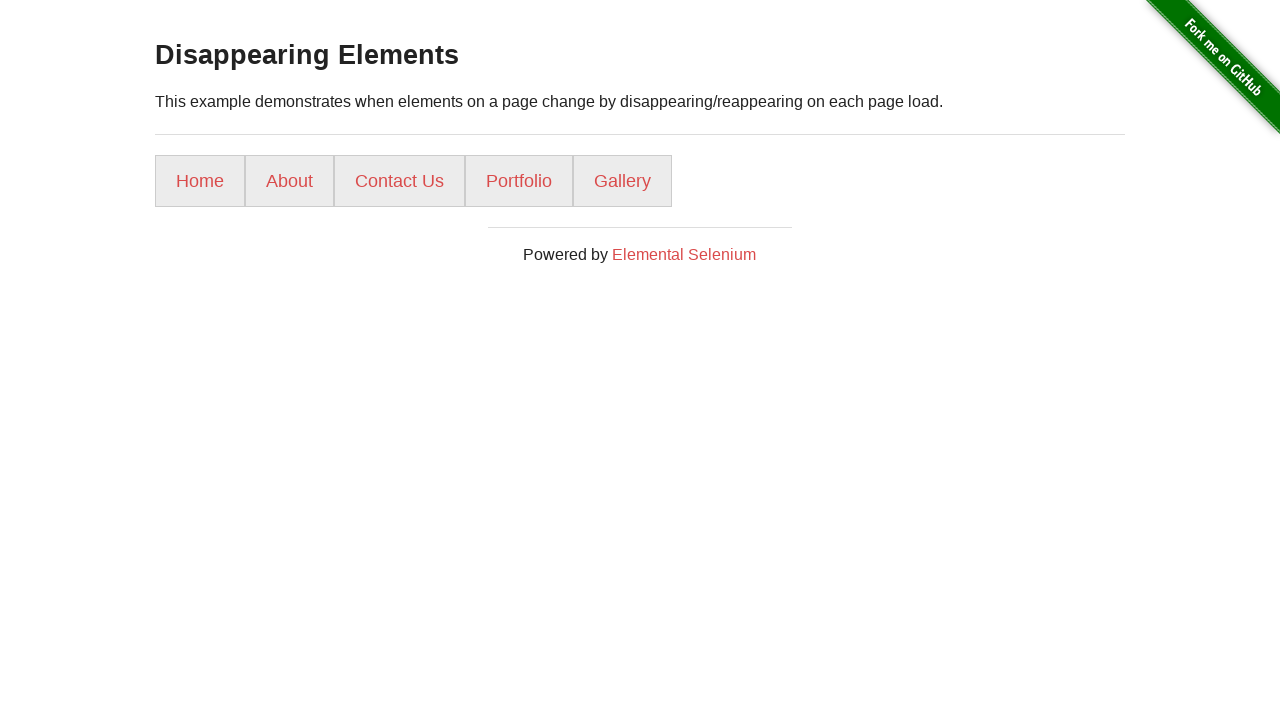

Disappearing Elements page loaded (h3 selector found)
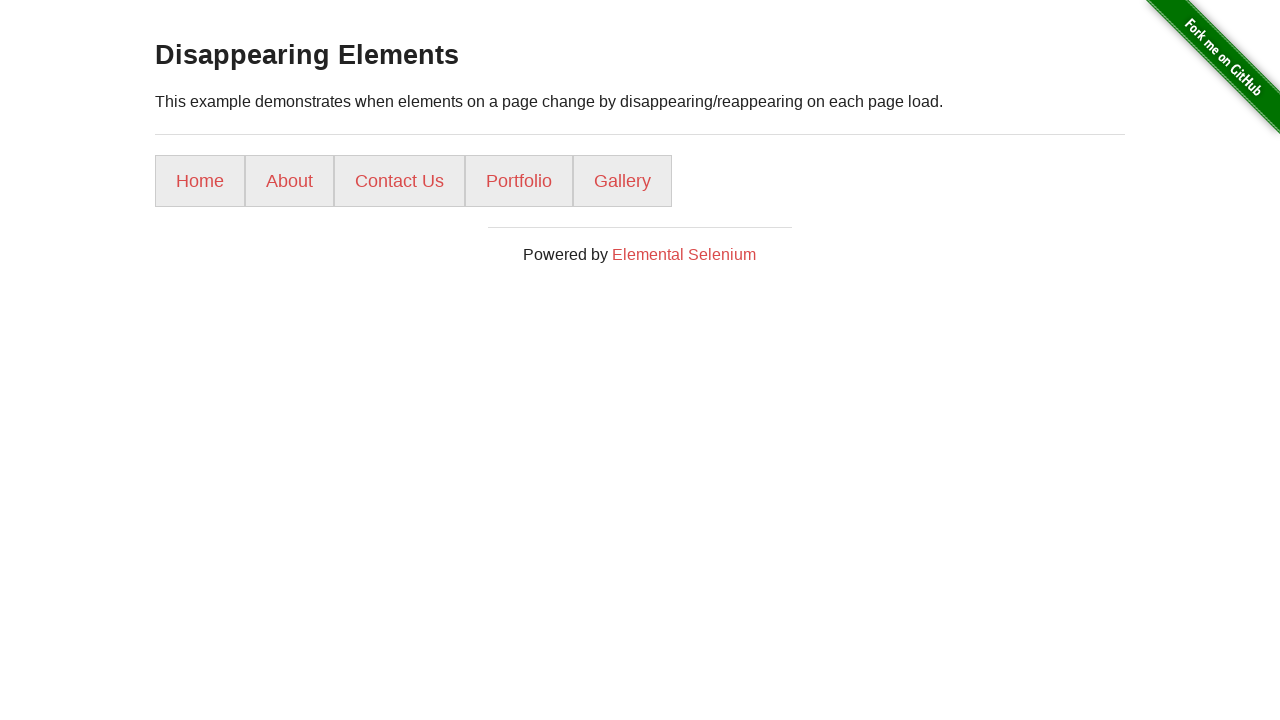

Clicked on 'Home' link at (200, 181) on text=Home
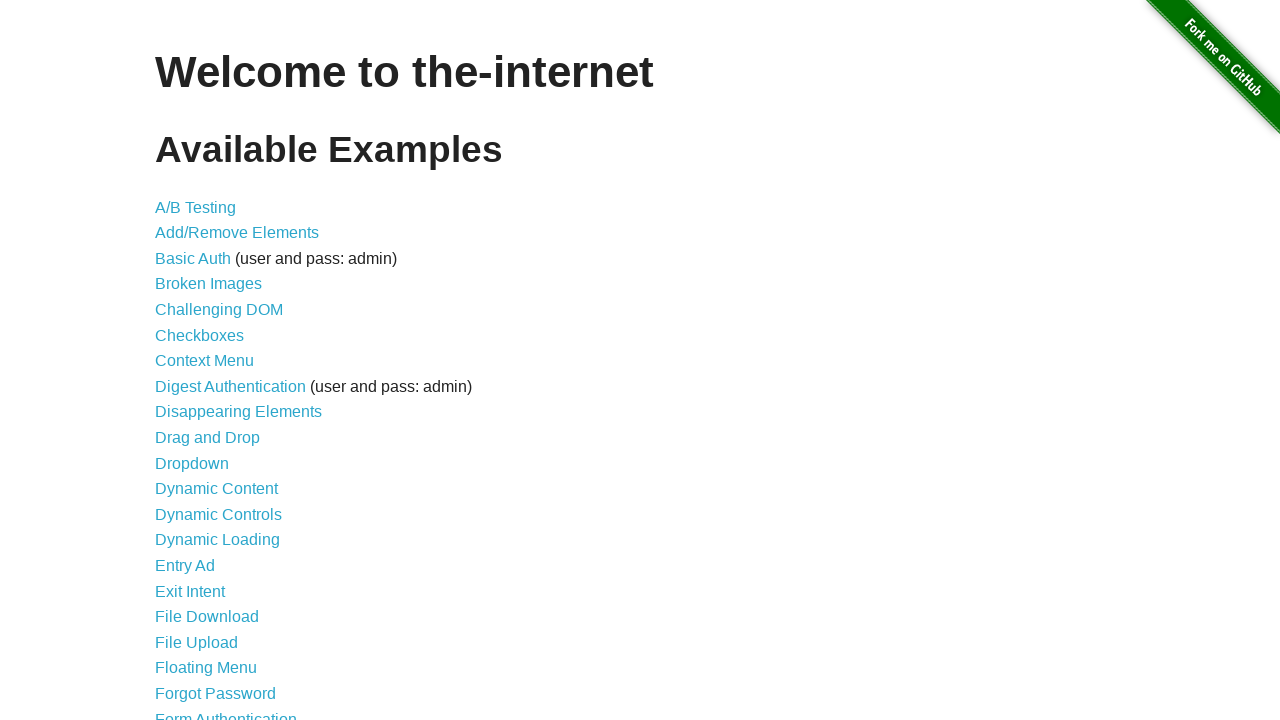

Located h1 heading element
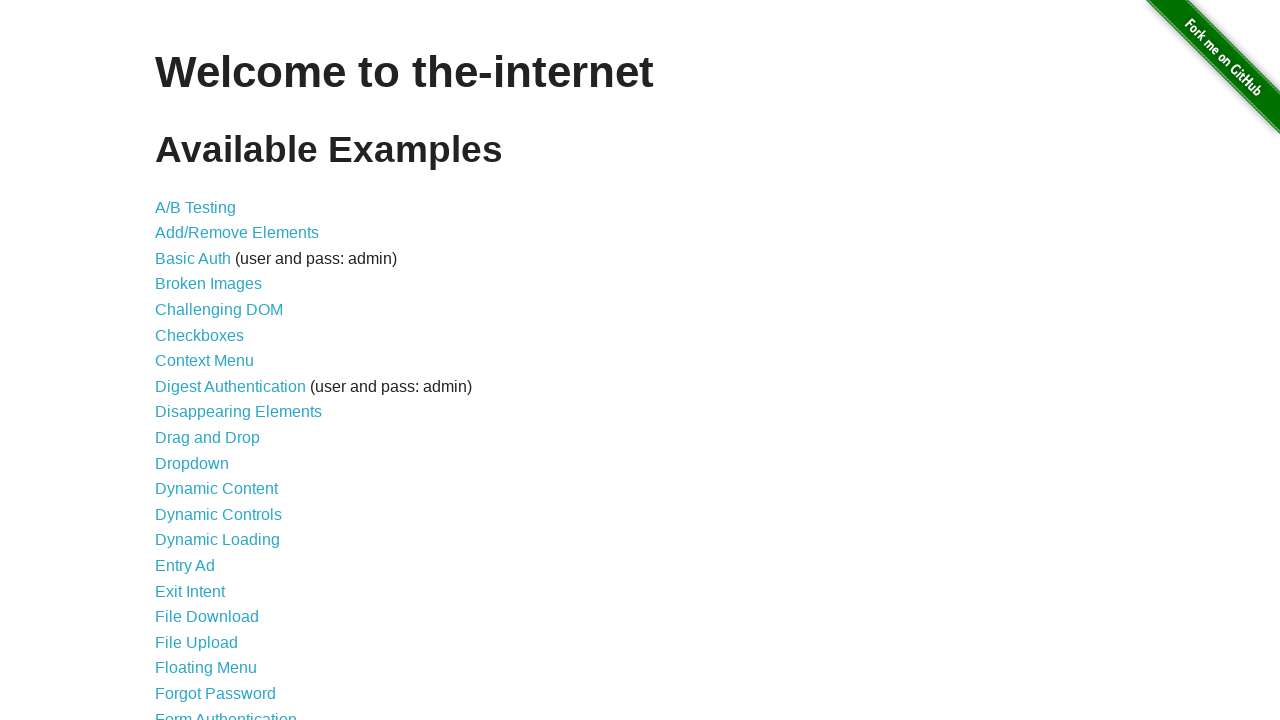

Waited for h1 selector to be ready
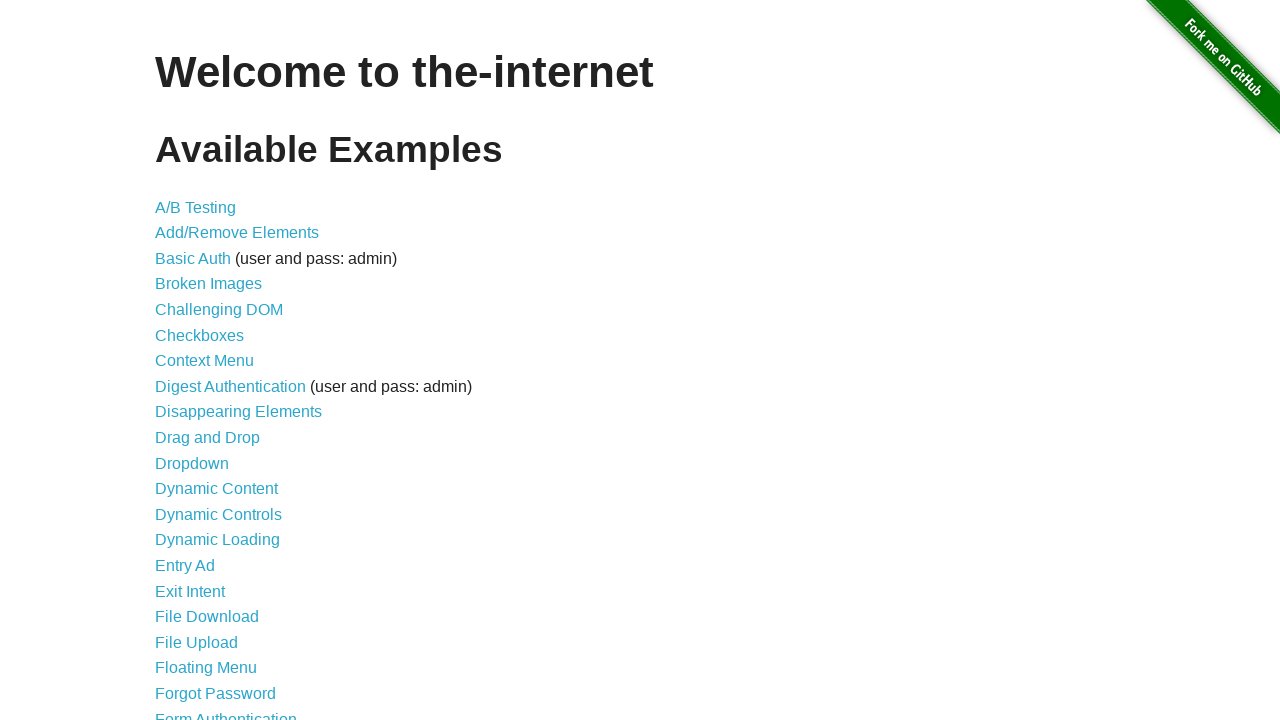

Verified h1 heading text is 'Welcome to the-internet'
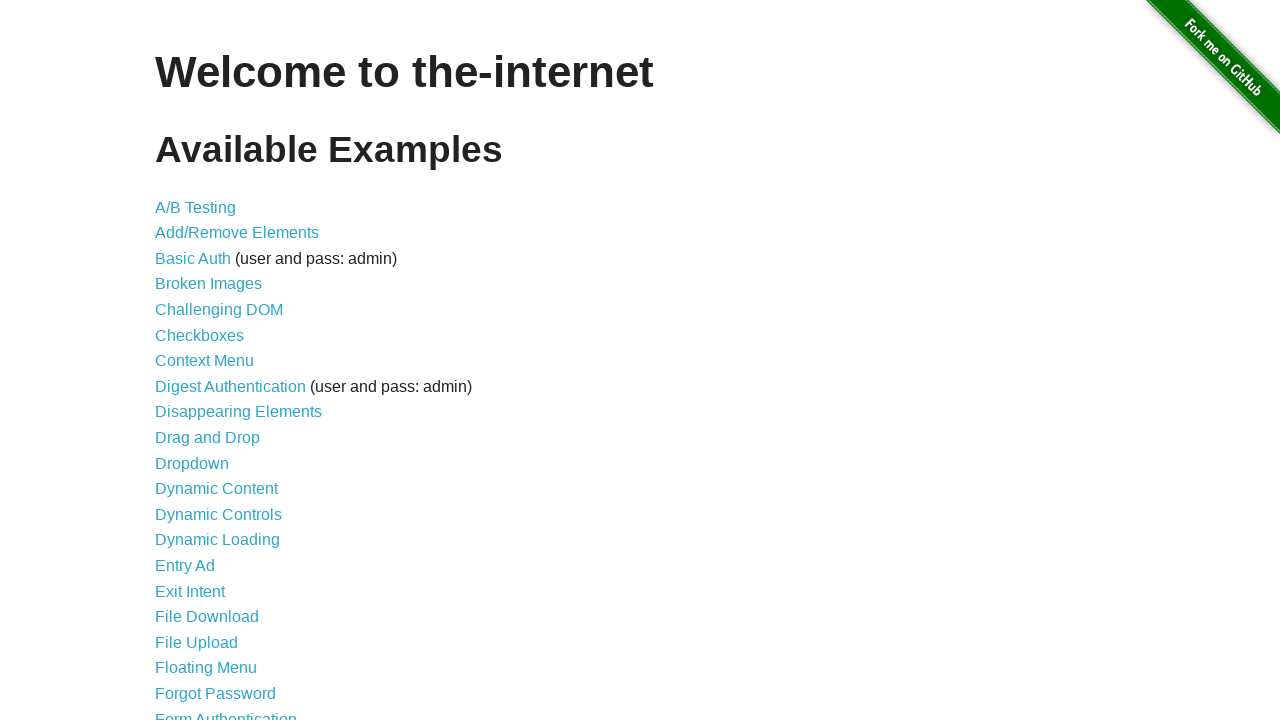

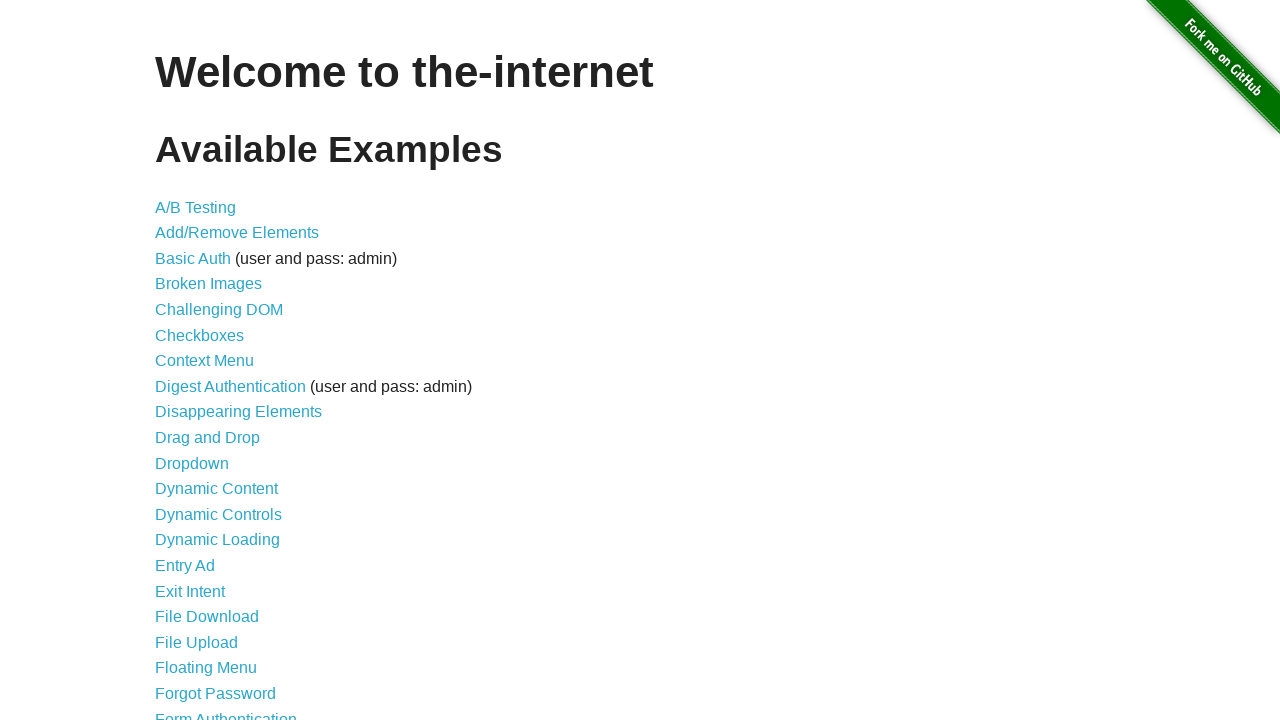